Tests the RedBus calendar and source input functionality by filling in a departure location and selecting a travel date using JavaScript execution

Starting URL: https://www.redbus.com/

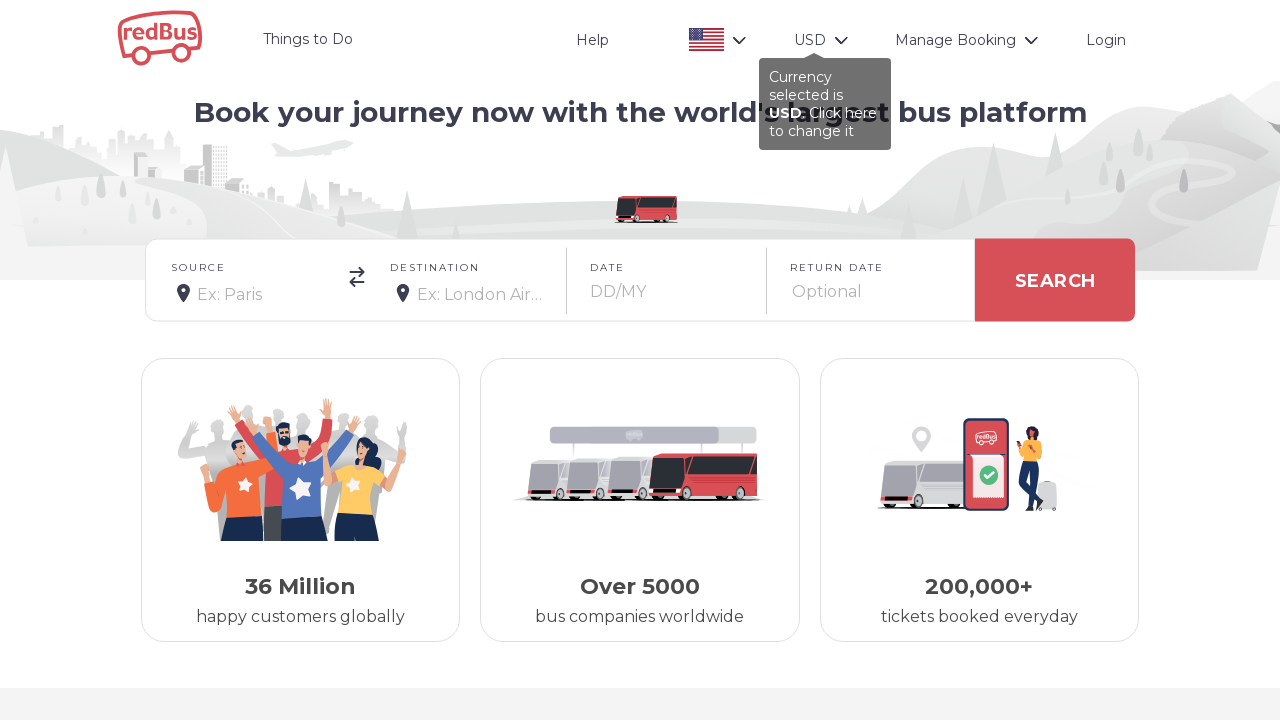

Filled source location field with 'Paris Beauvais Airport,Paris,France' using JavaScript
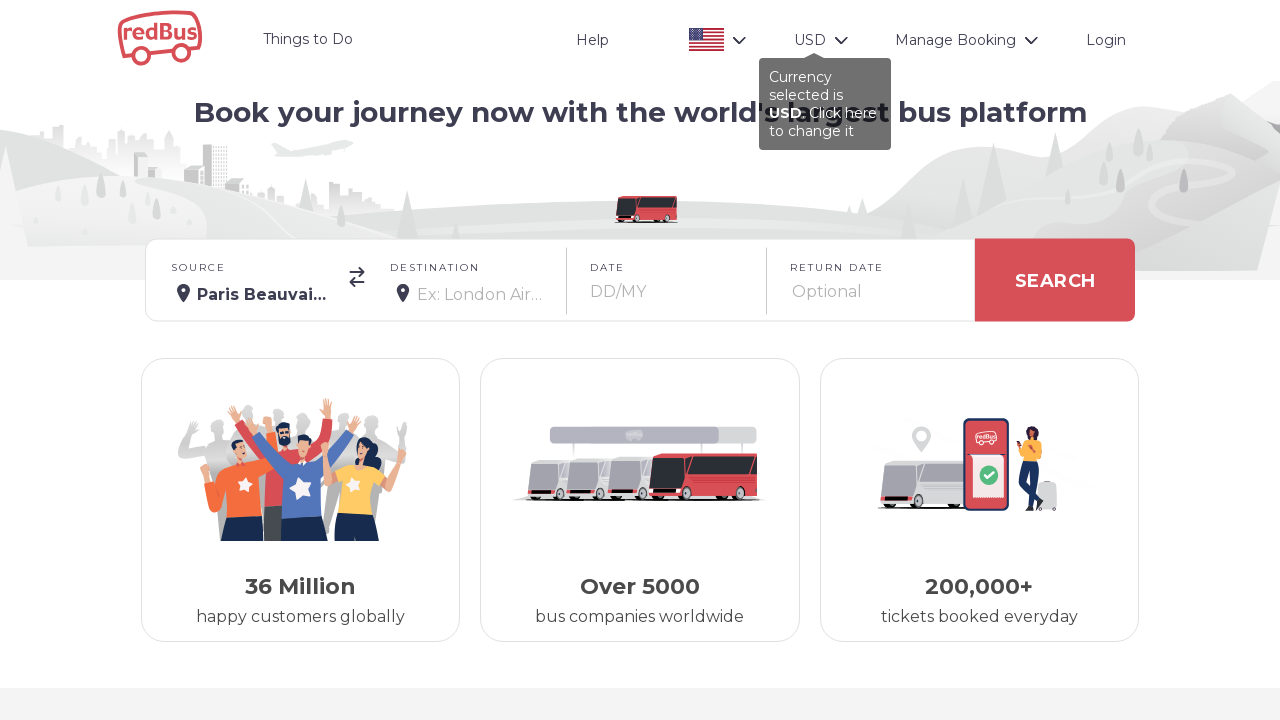

Set onward travel date to '02-Feb-2024' using JavaScript
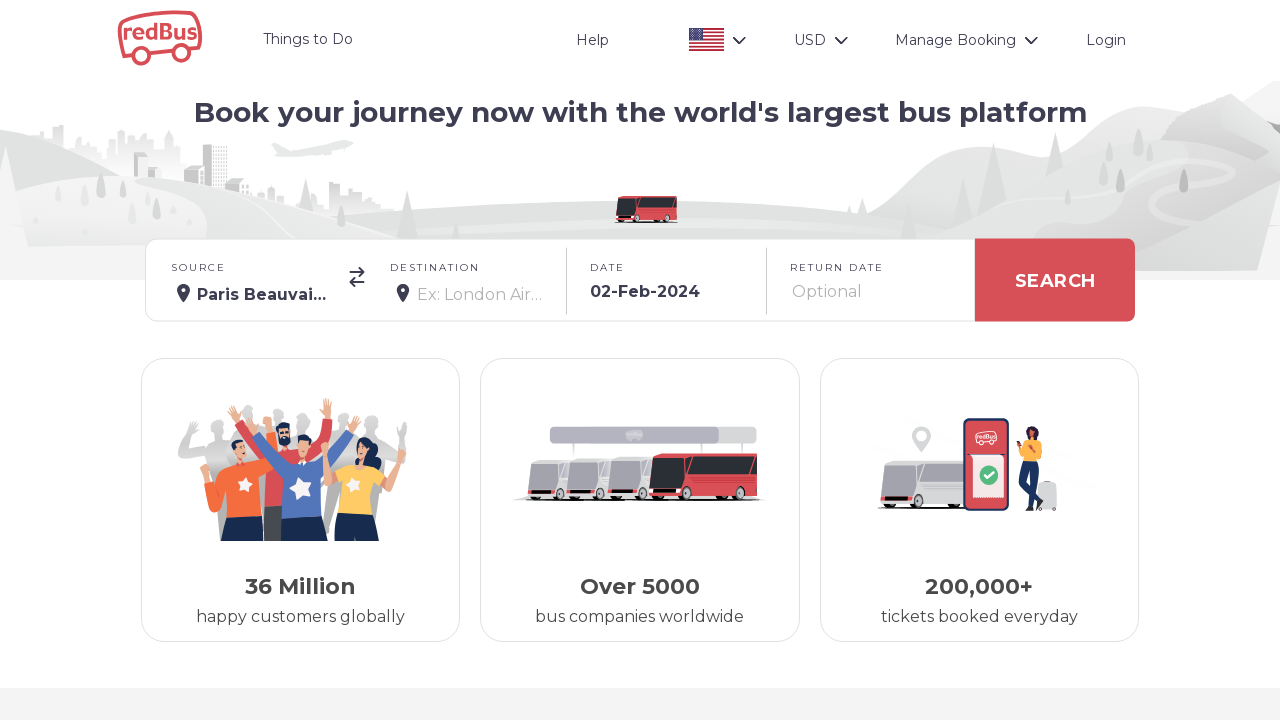

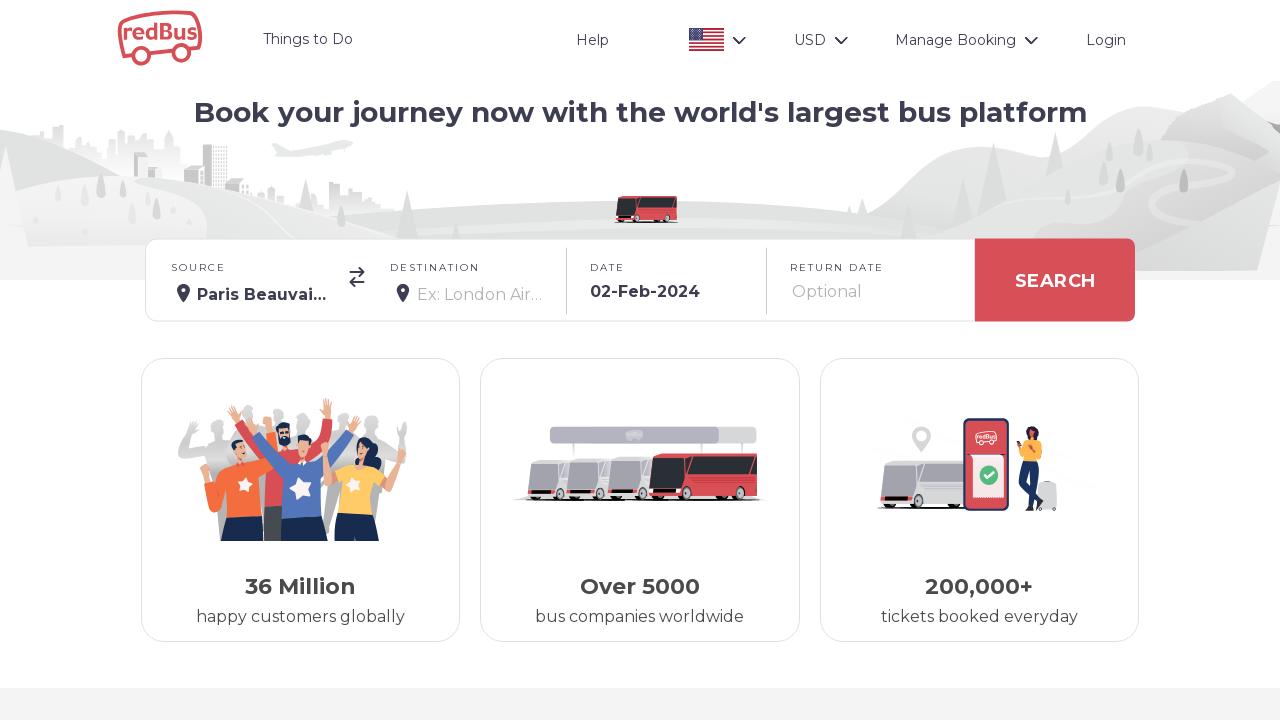